Tests a text box form by filling in full name, email, current address and permanent address fields, then submitting the form and verifying the output

Starting URL: https://demoqa.com/text-box

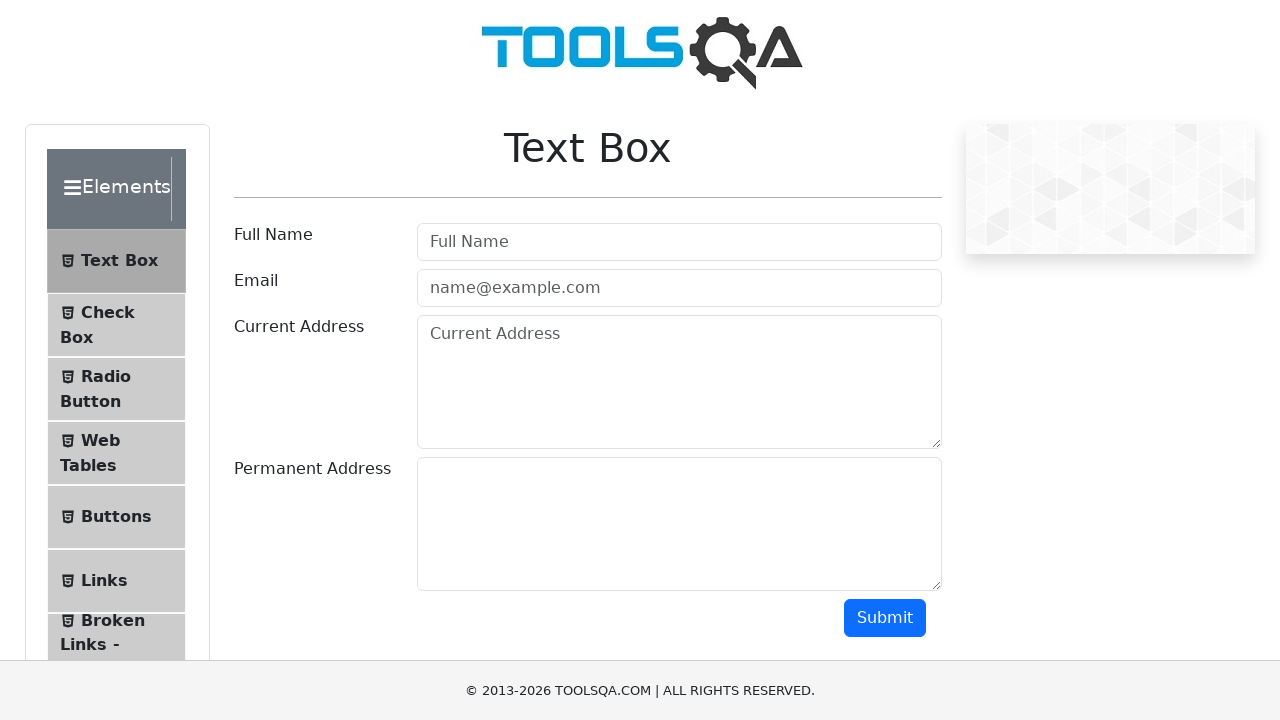

Filled full name field with 'Nikola Nikolic' on #userName
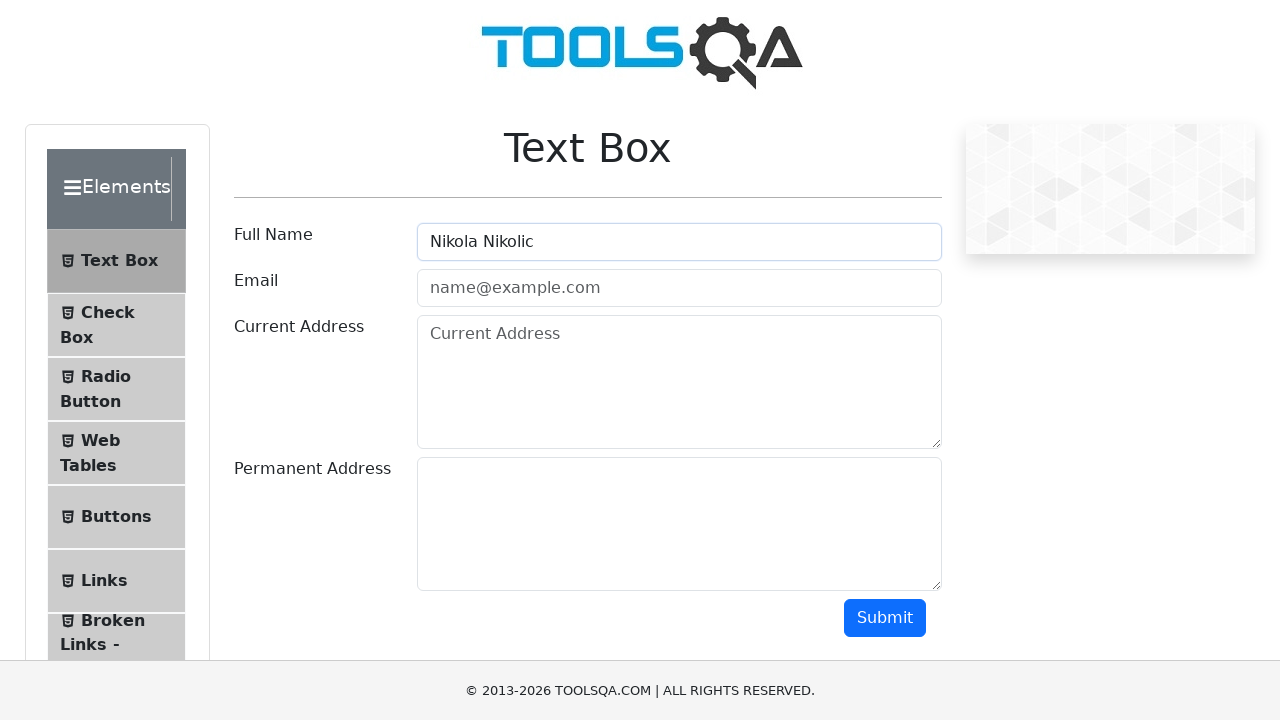

Filled email field with 'nniks95@yahoo.com' on #userEmail
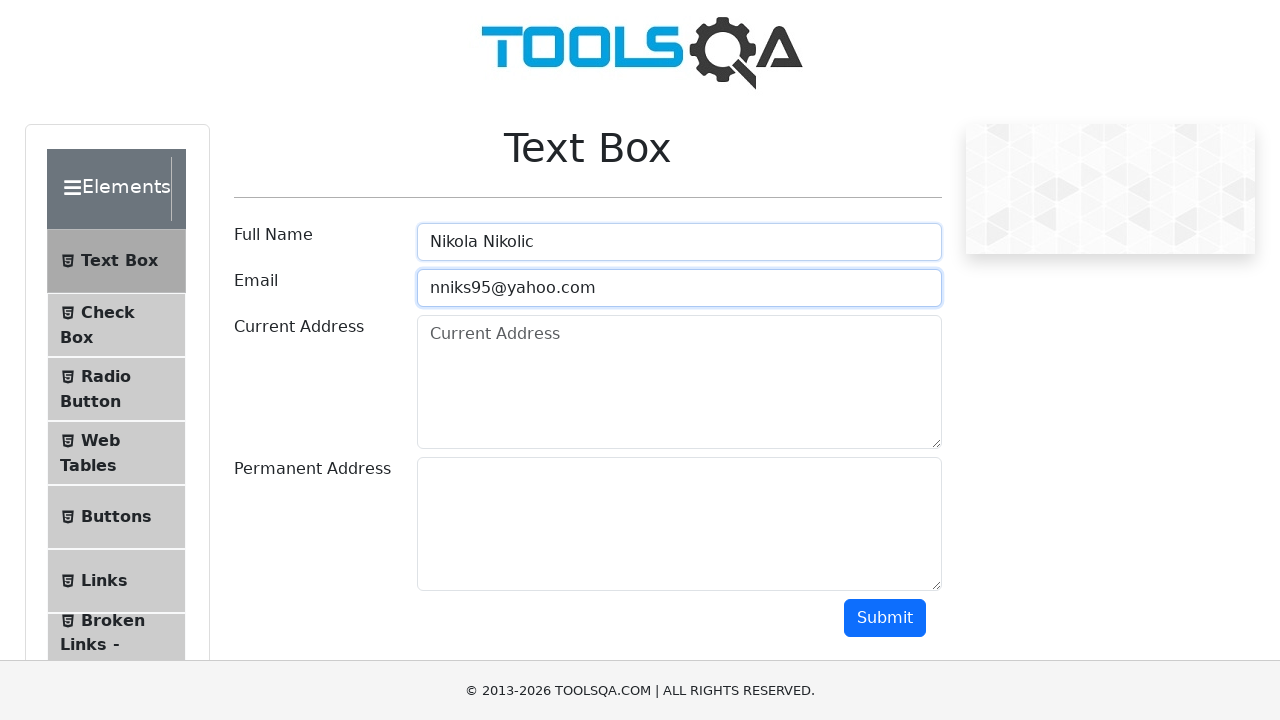

Filled current address field with 'Vojvode Stepe 1a' on #currentAddress
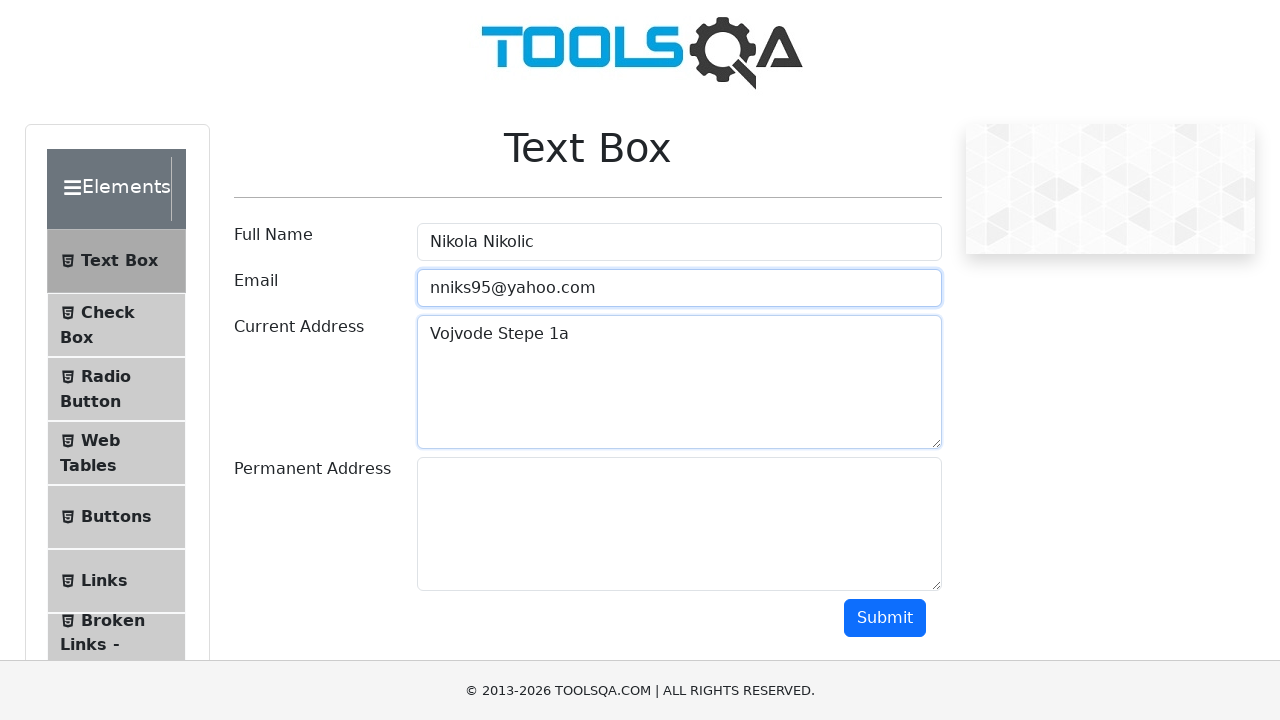

Filled permanent address field with 'Kralja Petra I 303' on #permanentAddress
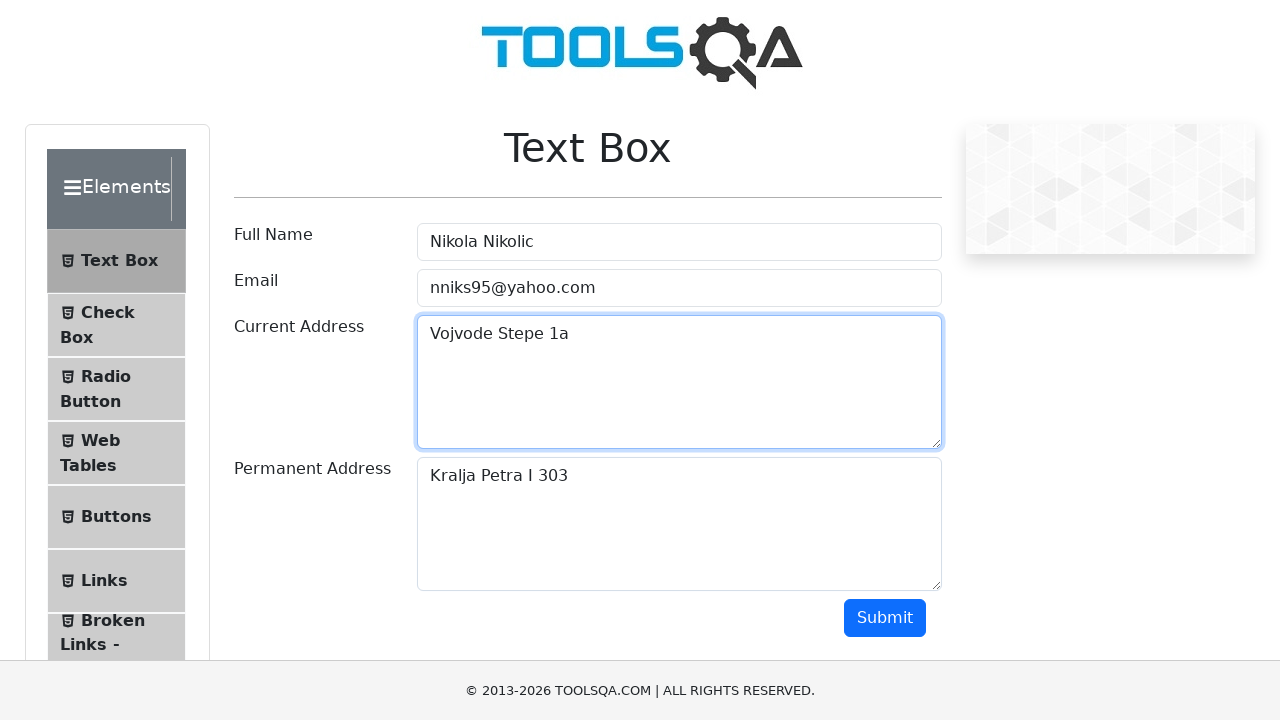

Clicked submit button to submit the form at (885, 618) on #submit
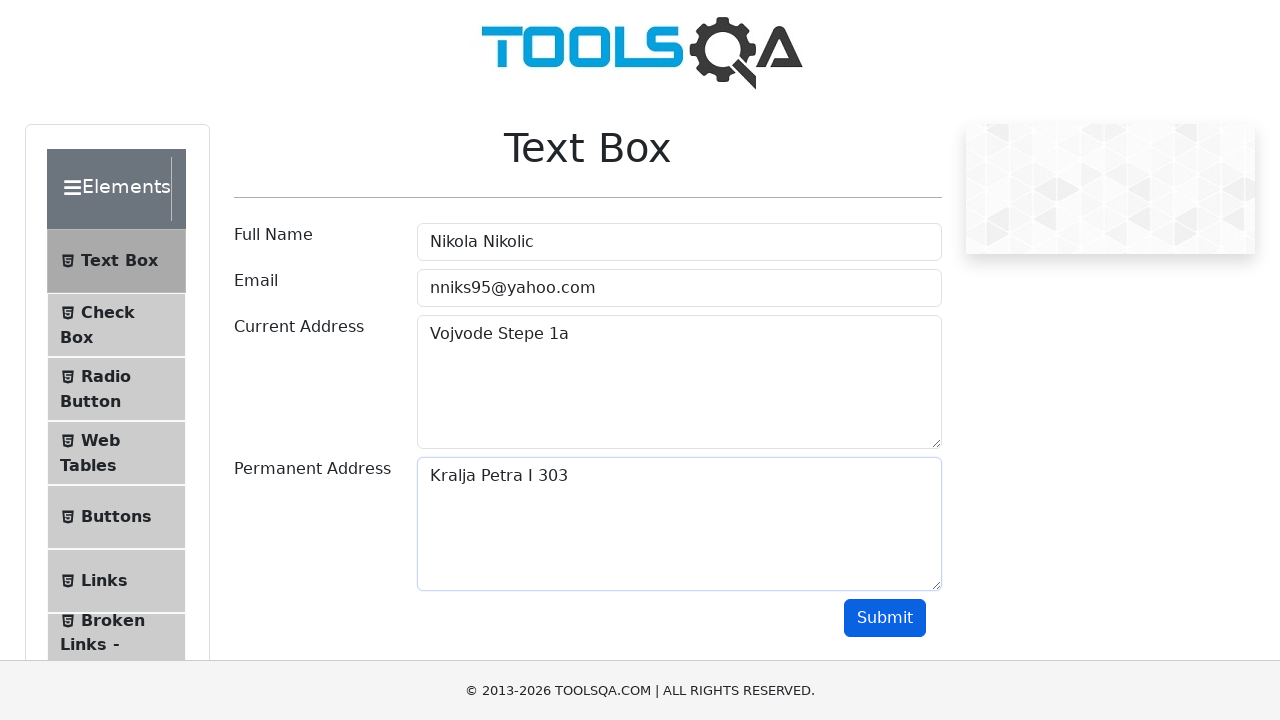

Form submission results loaded
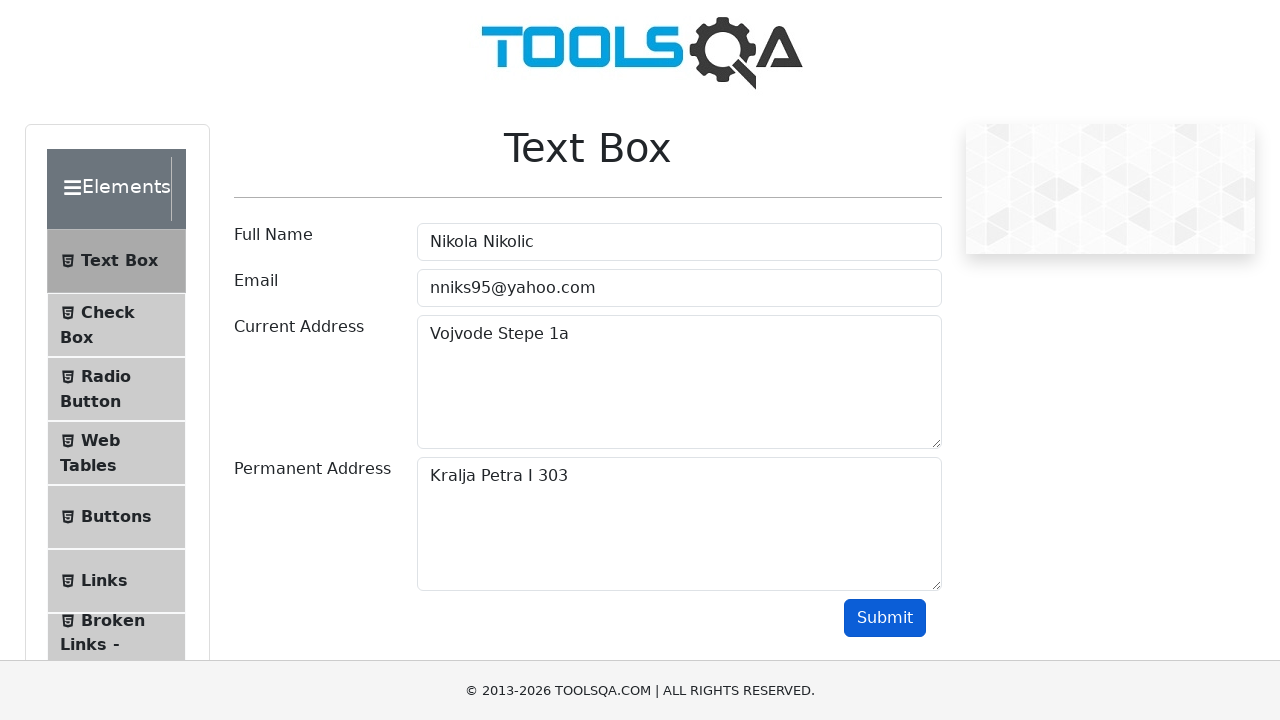

Verified full name in output: 'Name:Nikola Nikolic'
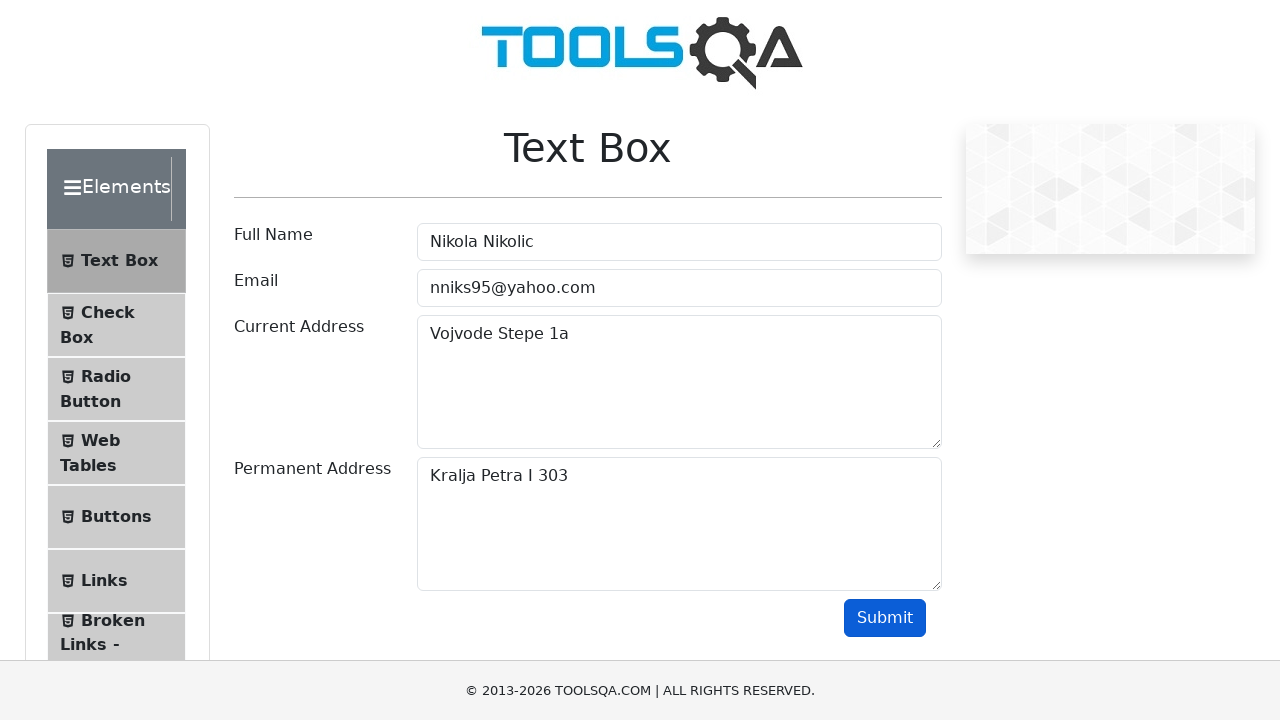

Verified email in output: 'Email:nniks95@yahoo.com'
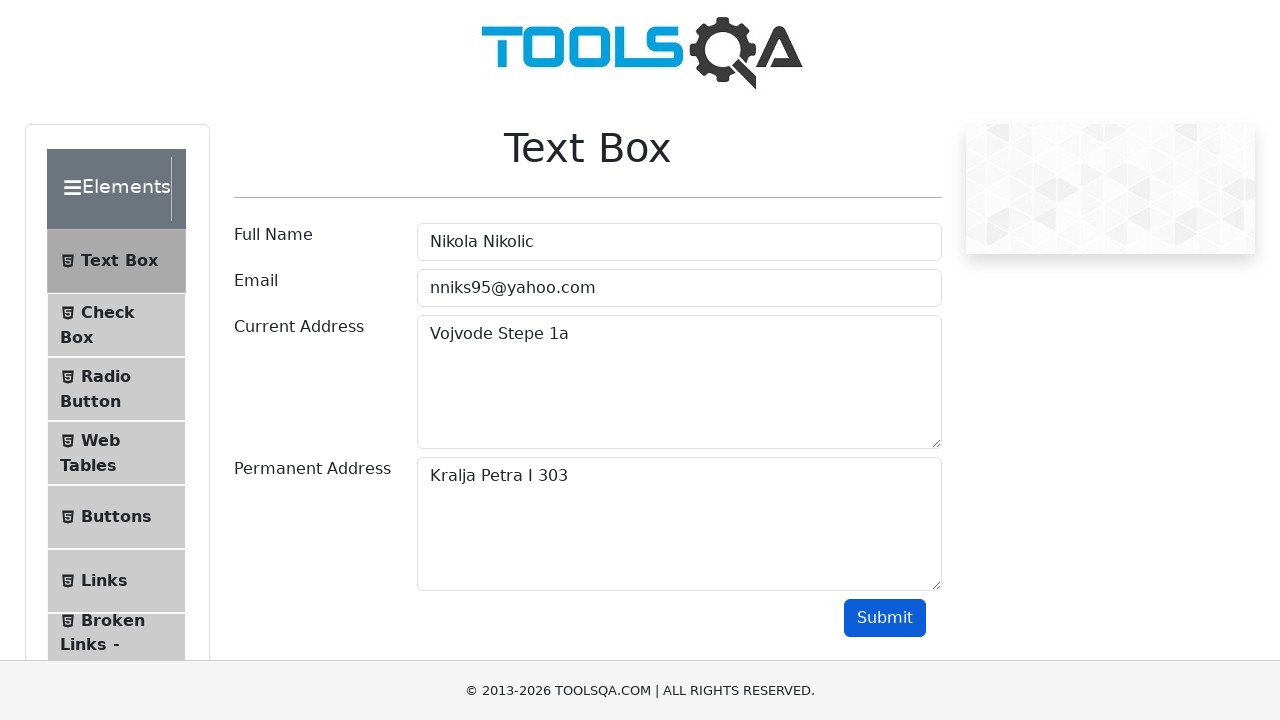

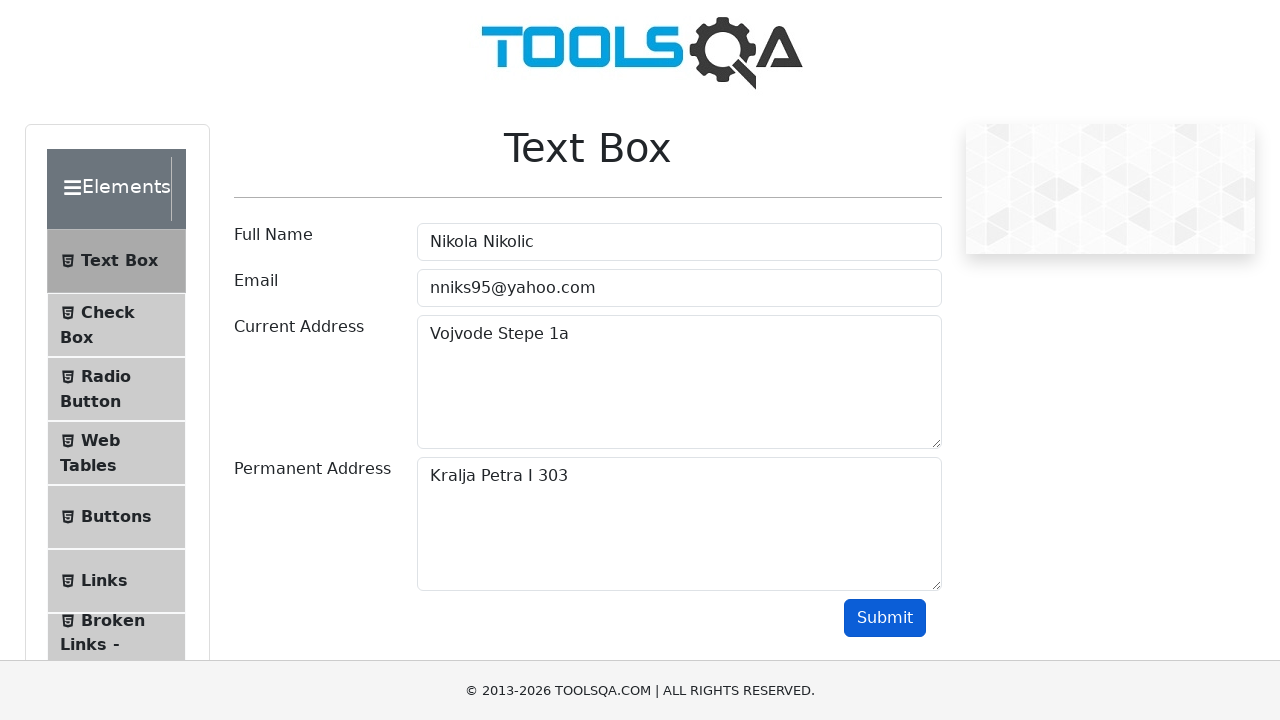